Tests browser navigation methods by navigating between two websites and using back, forward, and refresh functionality

Starting URL: https://www.myntra.com/

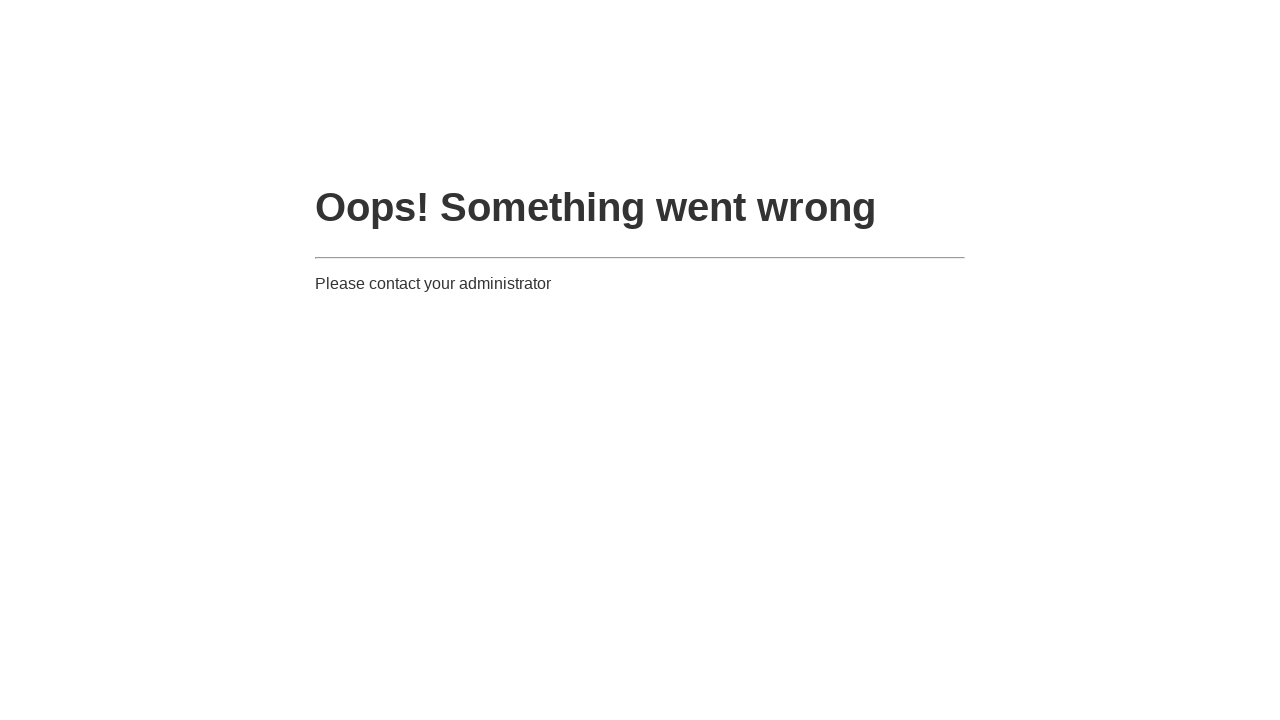

Navigated to Shopsy website (https://www.shopsy.in/)
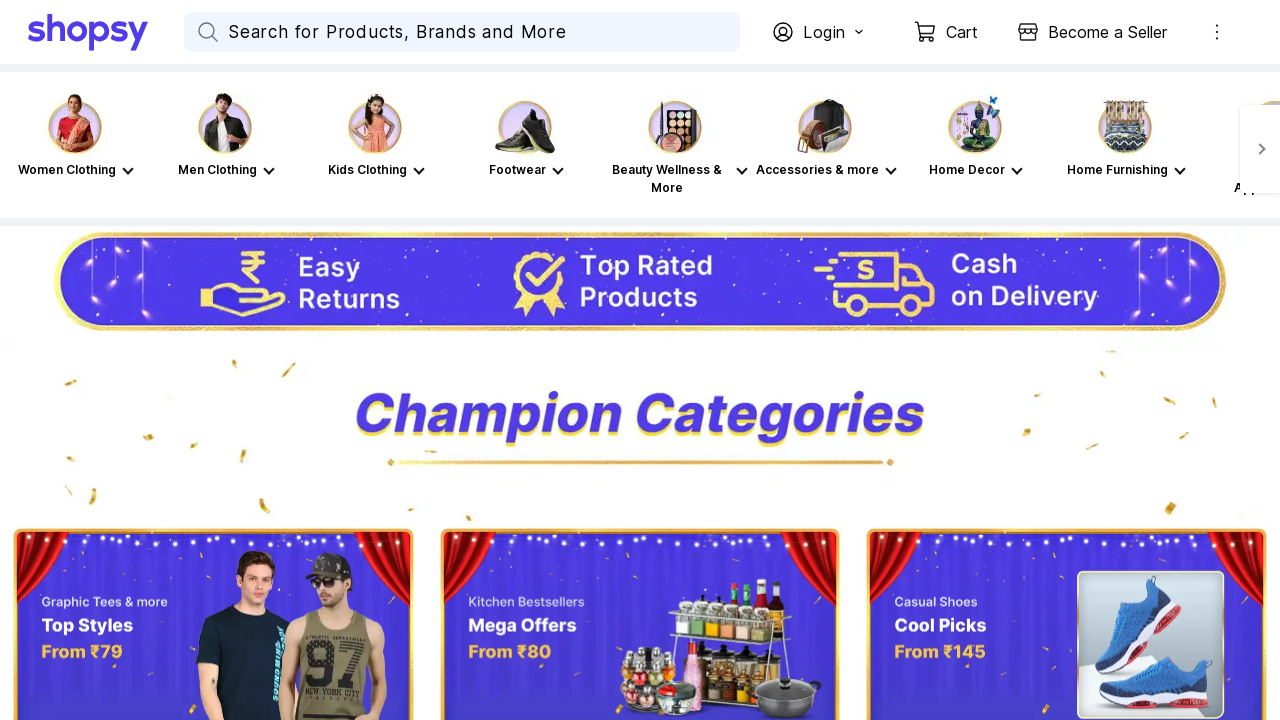

Navigated back to Myntra using browser back button
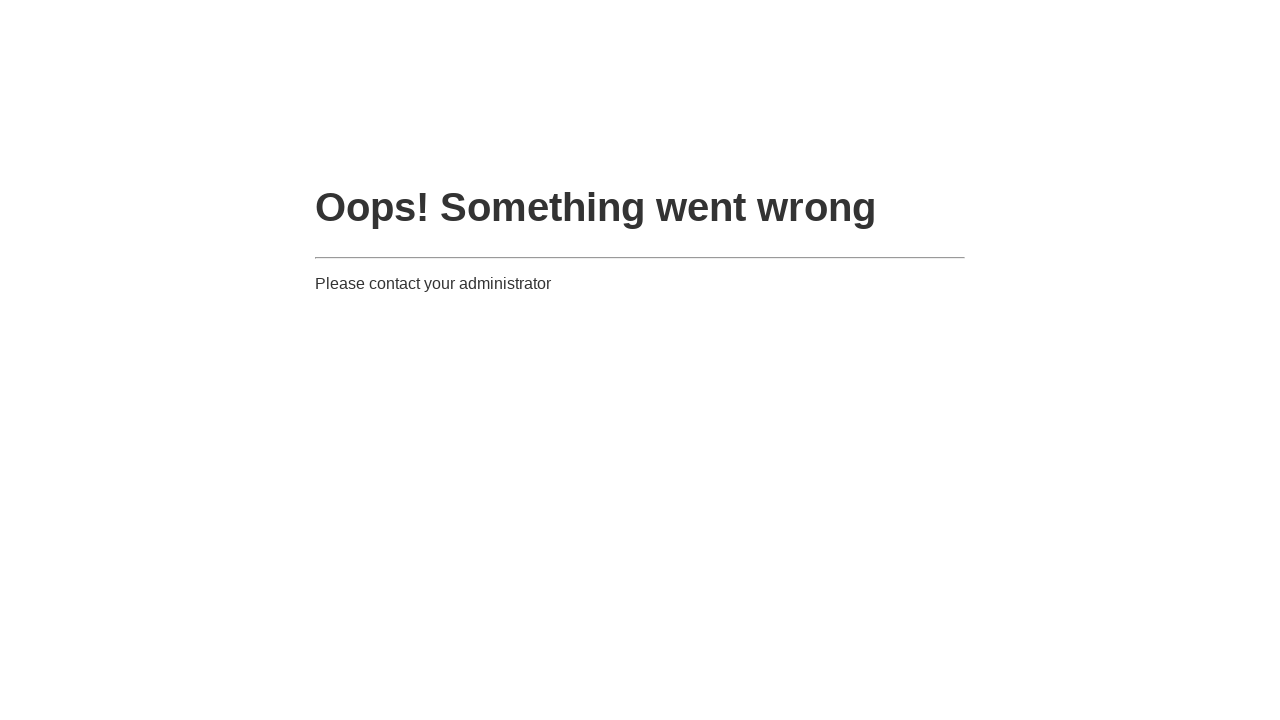

Navigated forward to Shopsy using browser forward button
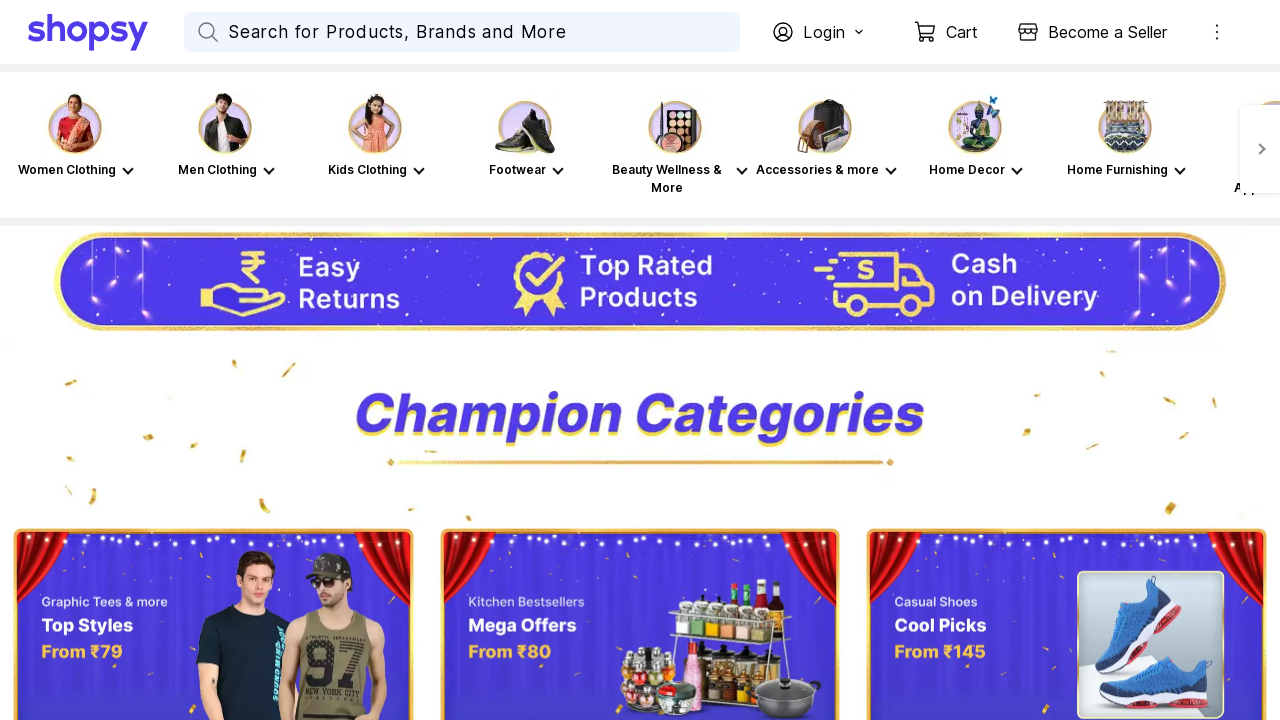

Refreshed the current Shopsy page
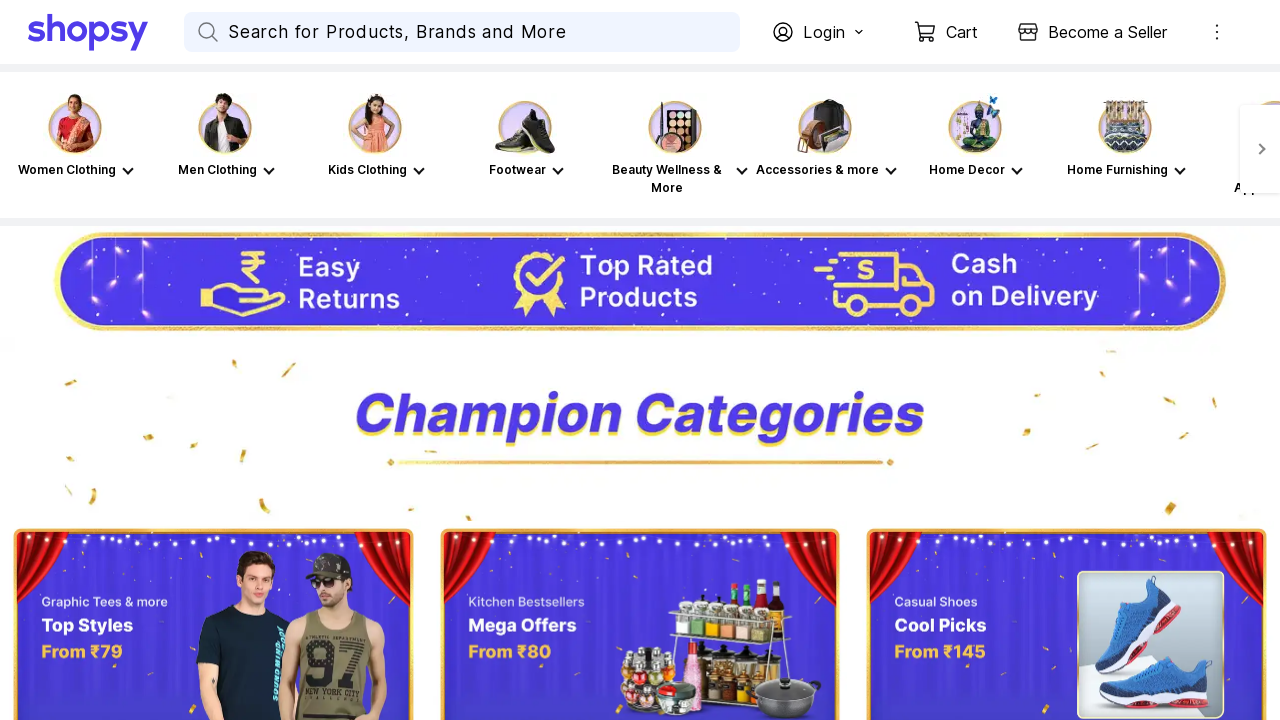

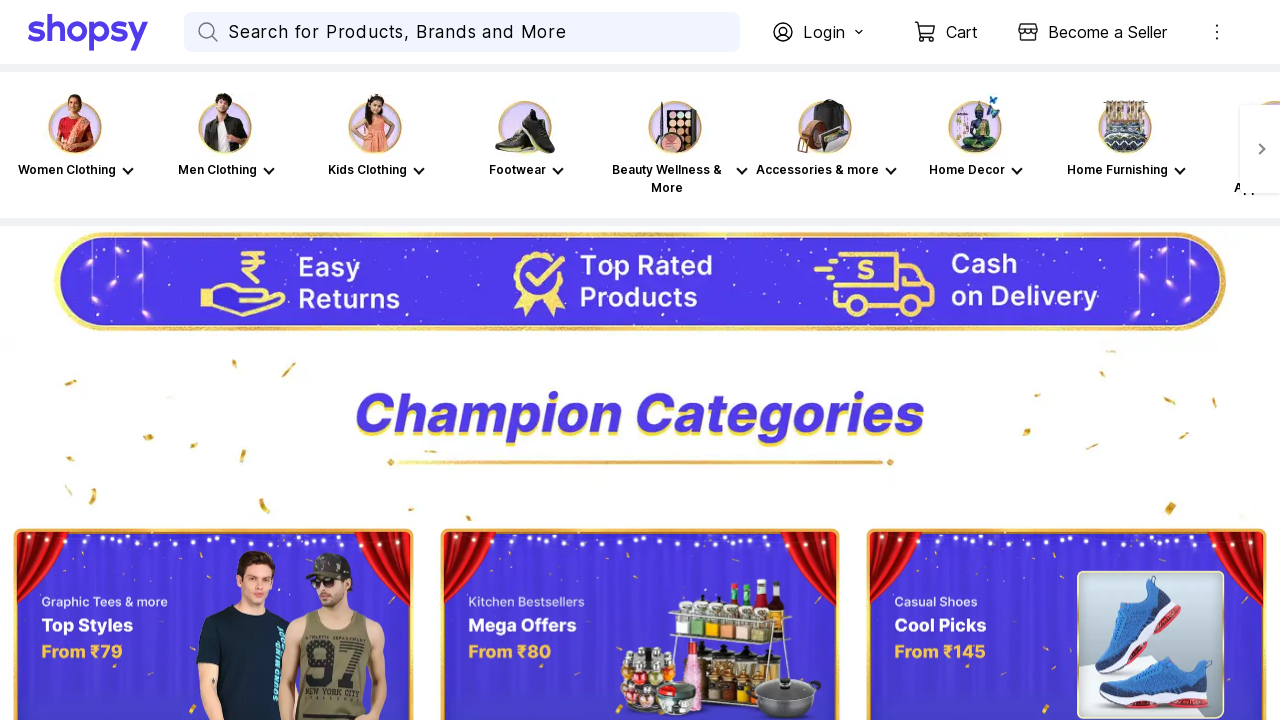